Tests dynamic control functionality by toggling a checkbox's visibility - hiding it, waiting for it to disappear, showing it again, and then clicking to select it.

Starting URL: https://v1.training-support.net/selenium/dynamic-controls

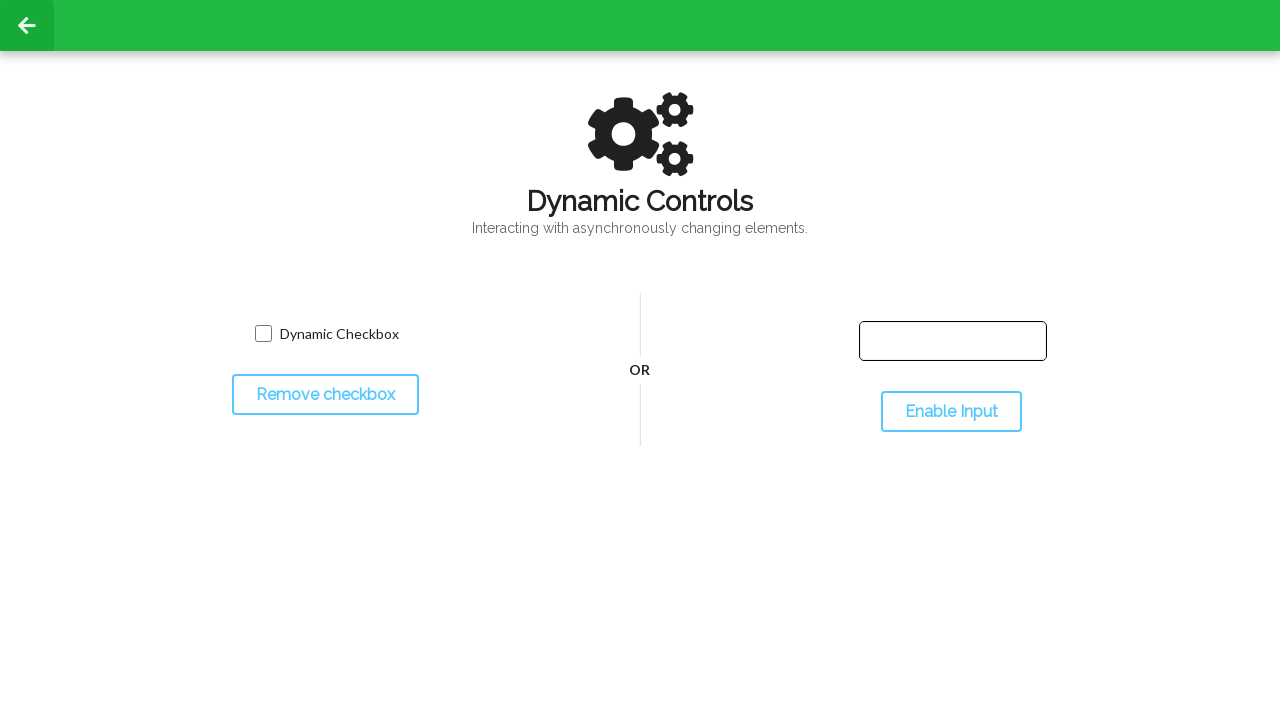

Clicked checkbox toggle button to hide checkbox at (325, 395) on #toggleCheckbox
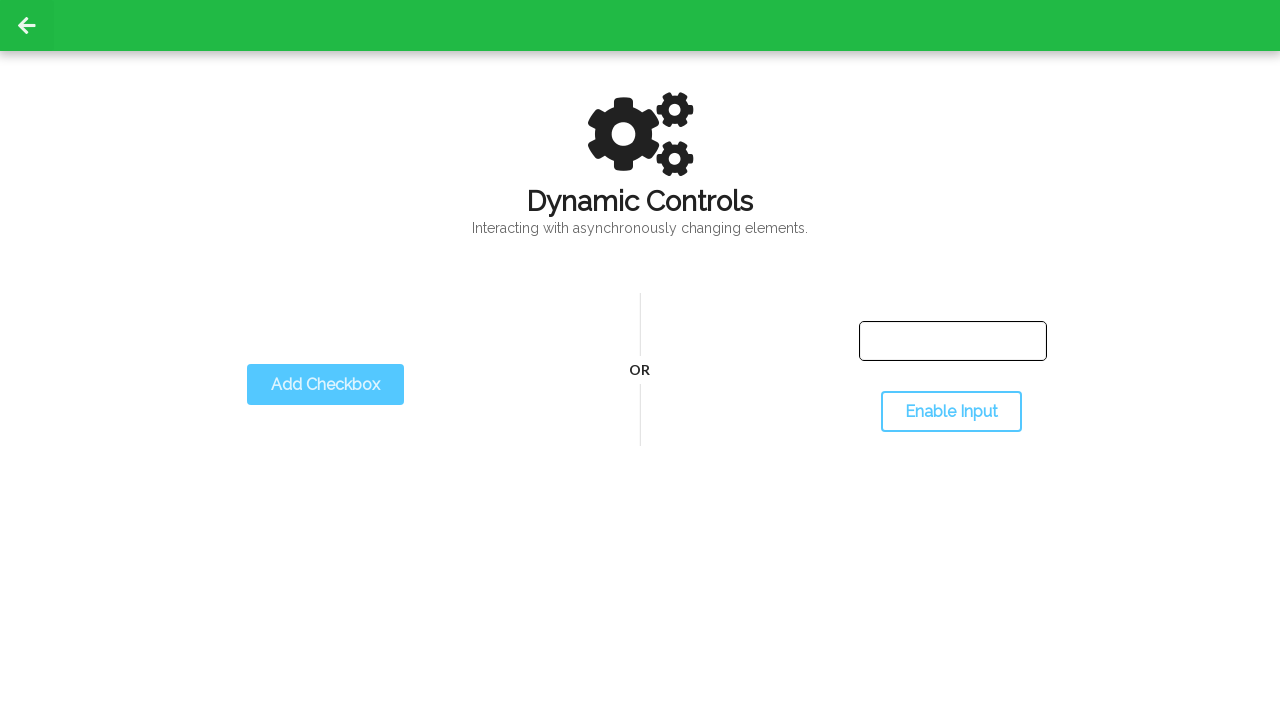

Checkbox disappeared from the page
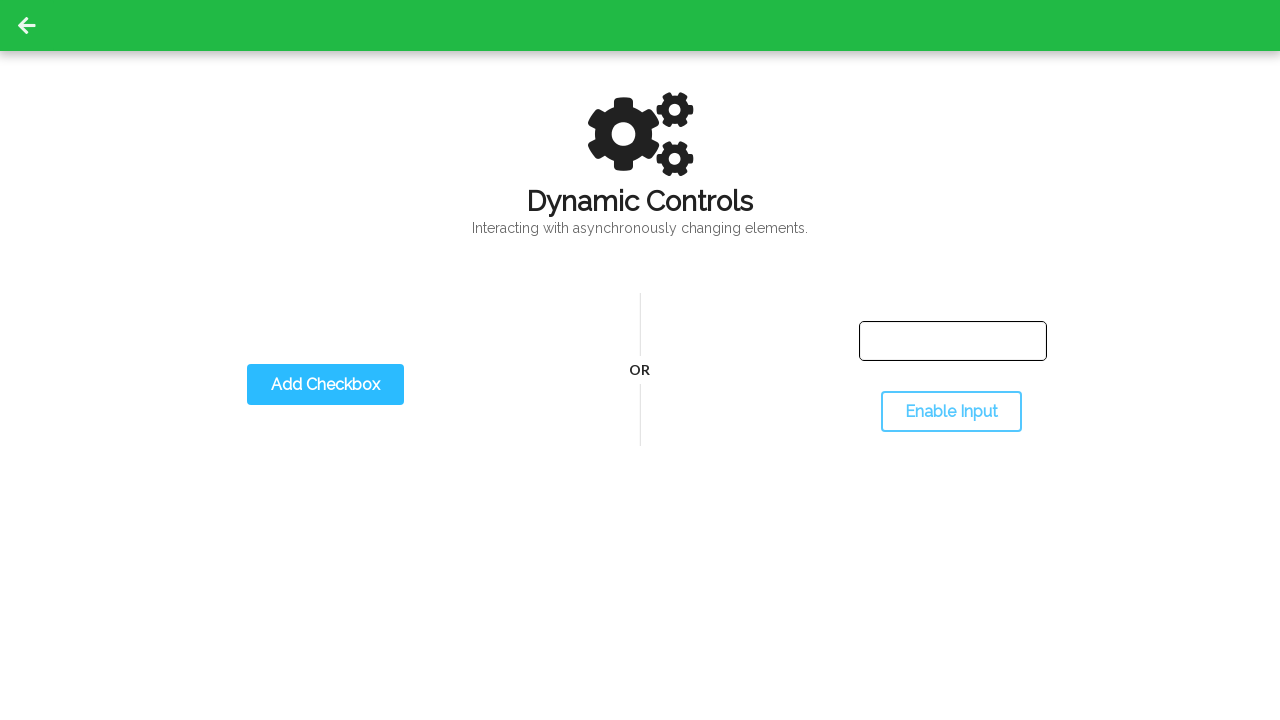

Clicked checkbox toggle button to show checkbox again at (325, 385) on #toggleCheckbox
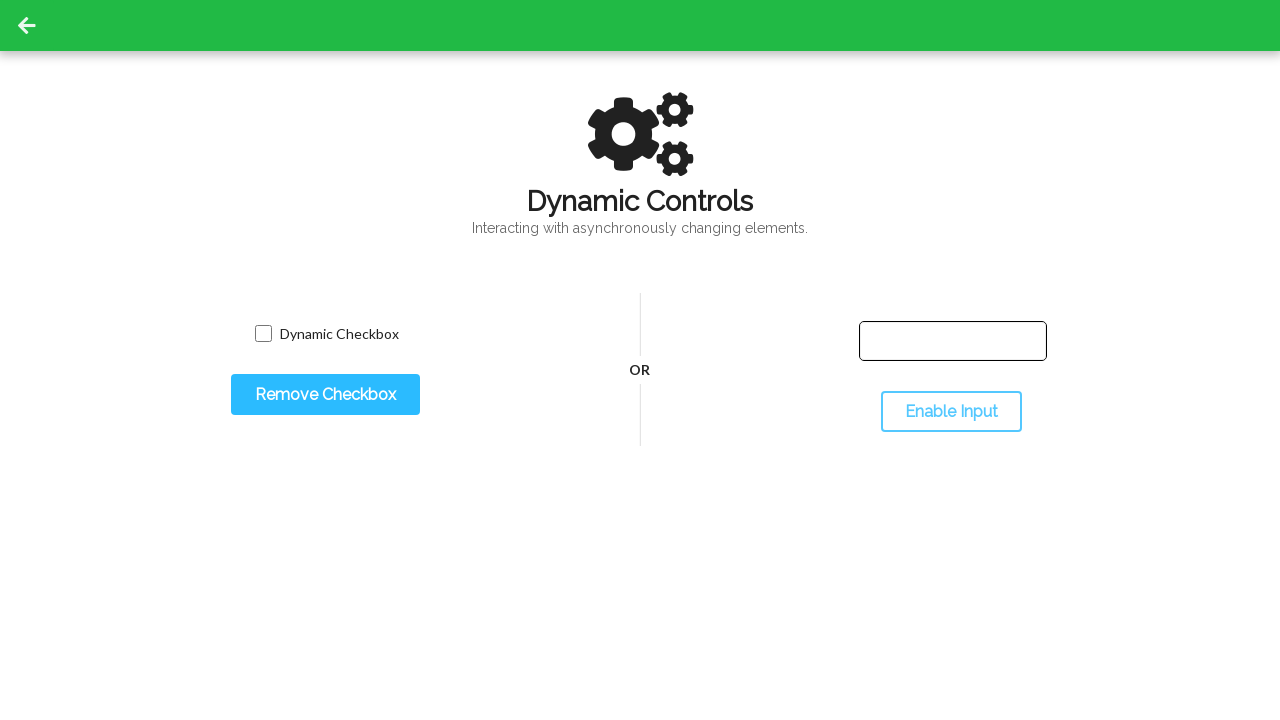

Checkbox became visible again
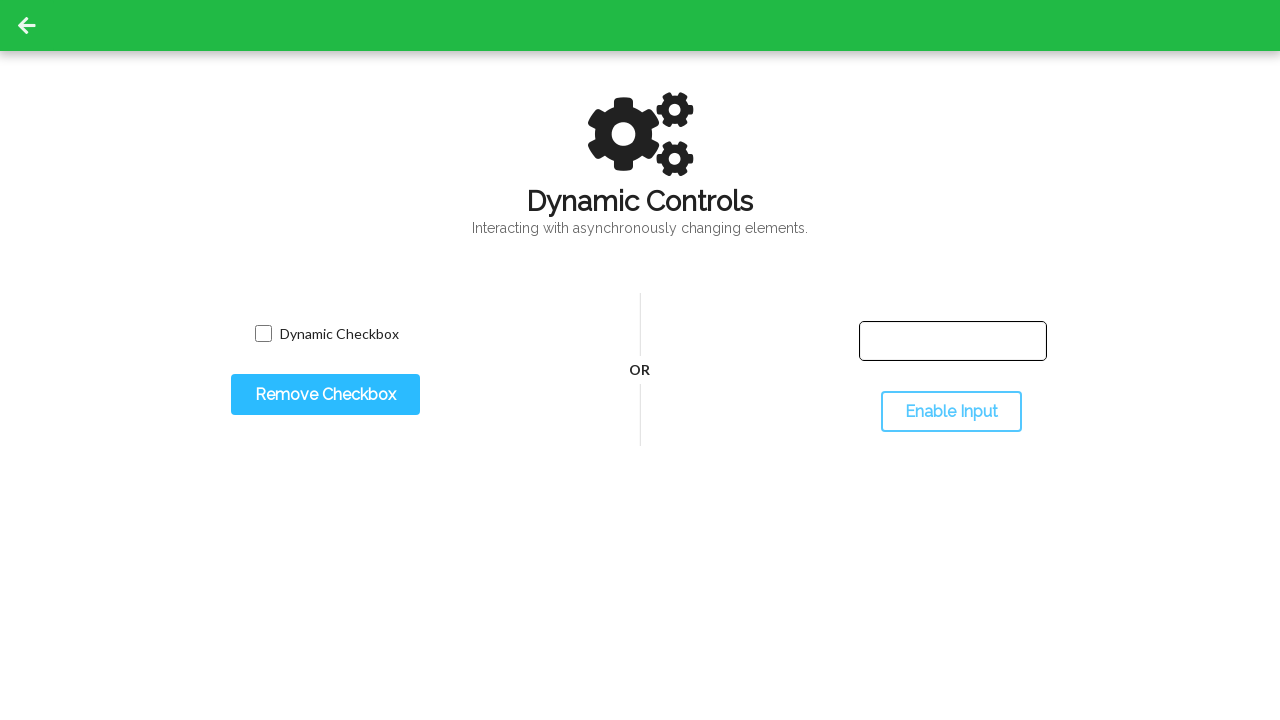

Clicked checkbox to select it at (263, 334) on #dynamicCheckbox
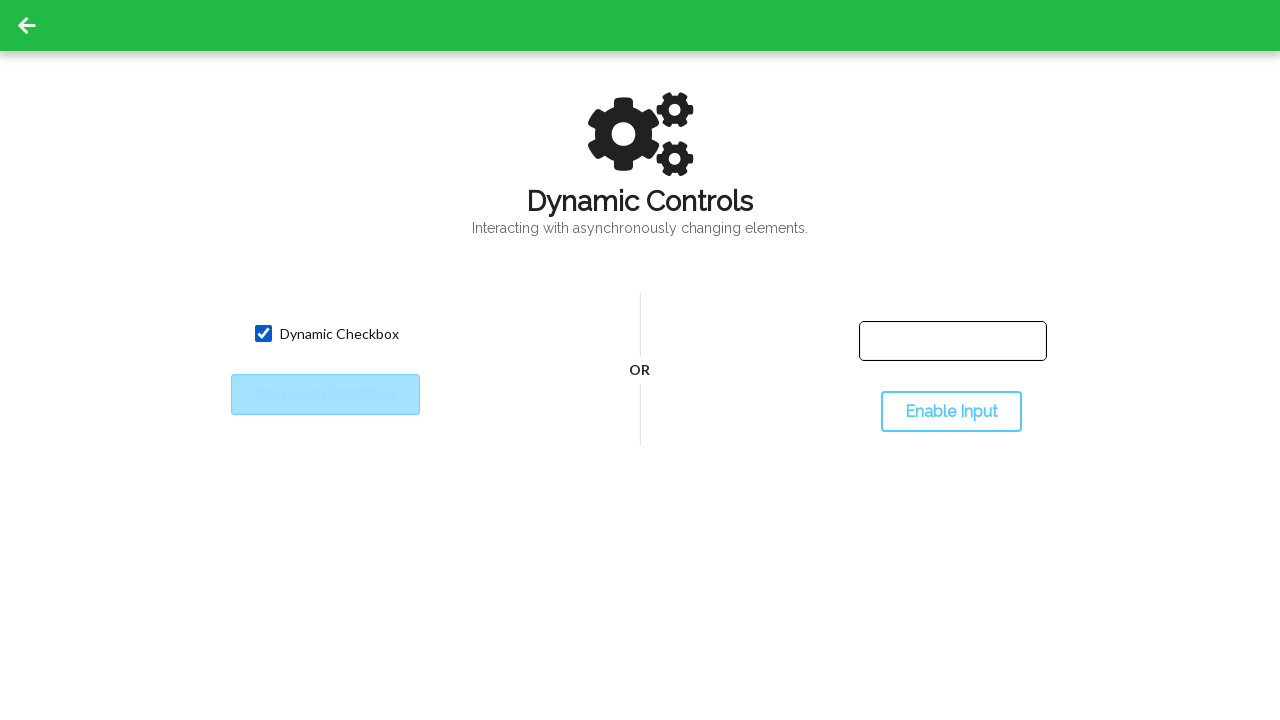

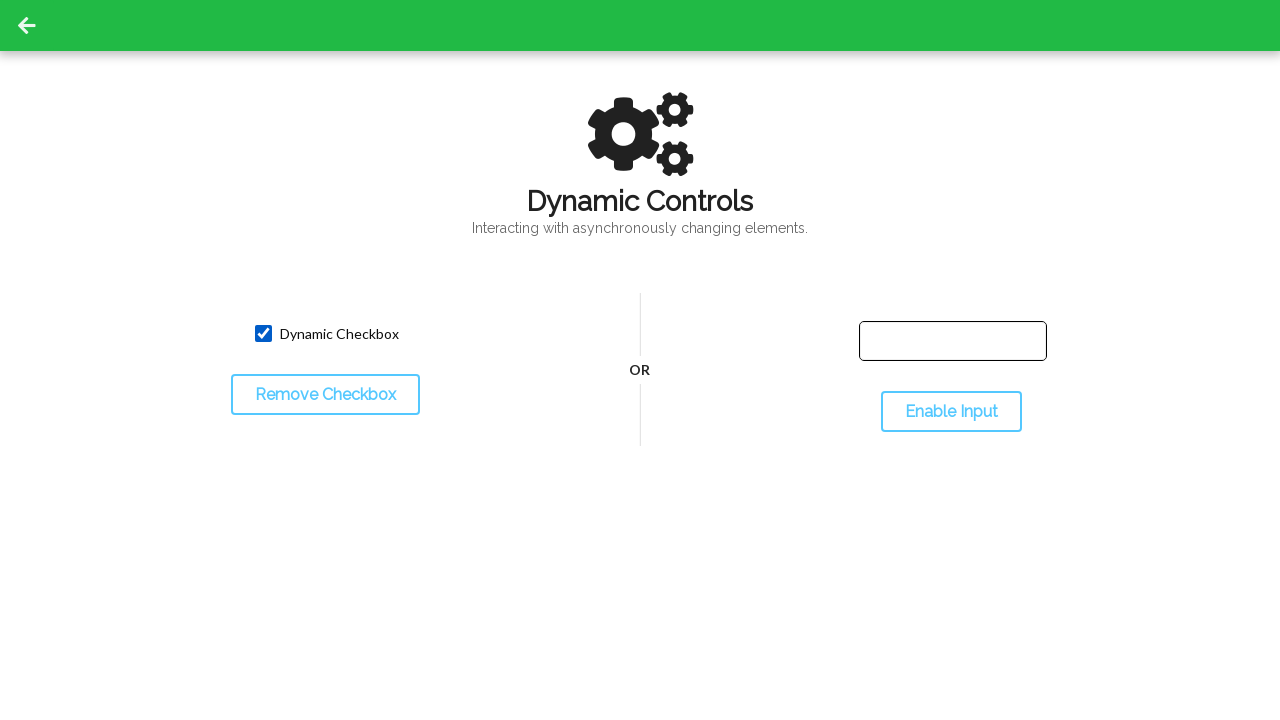